Tests registration form validation with various invalid phone numbers (too short, too long, invalid prefix), verifying appropriate phone number error messages appear.

Starting URL: https://alada.vn/tai-khoan/dang-ky.html

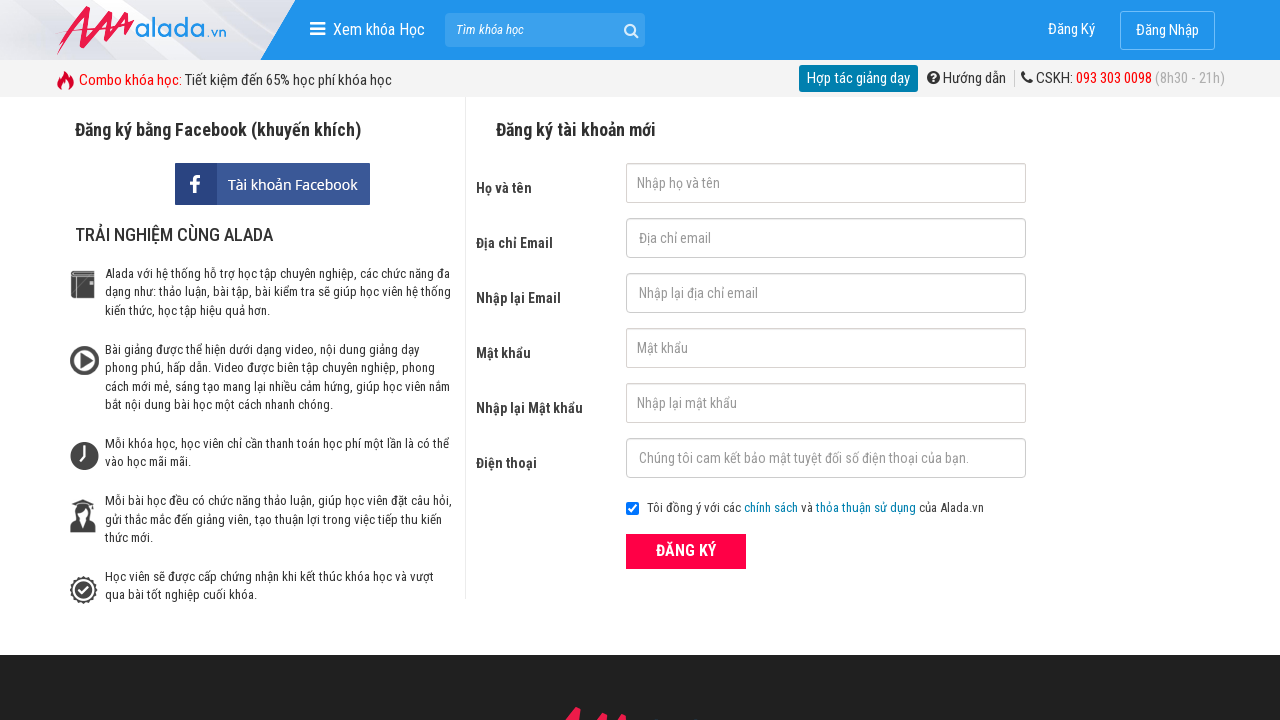

Filled first name field with 'Jone Biden' on #txtFirstname
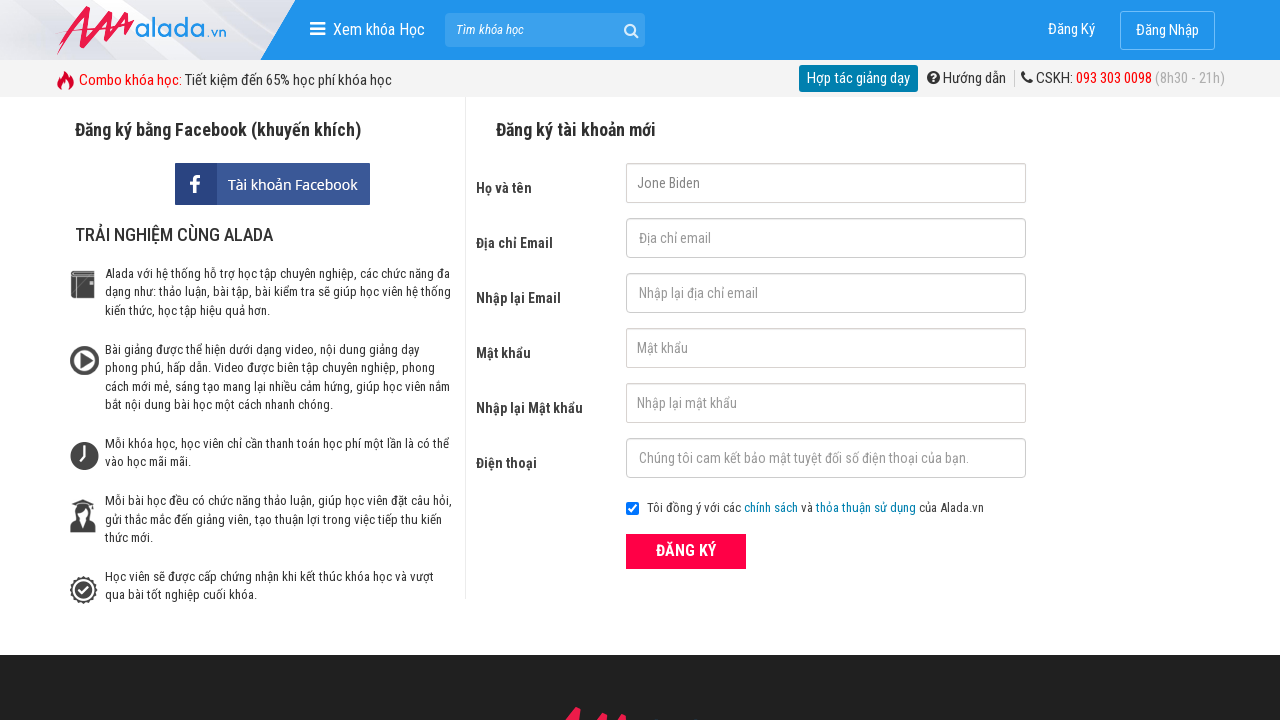

Filled email field with 'gh@gmail.com' on #txtEmail
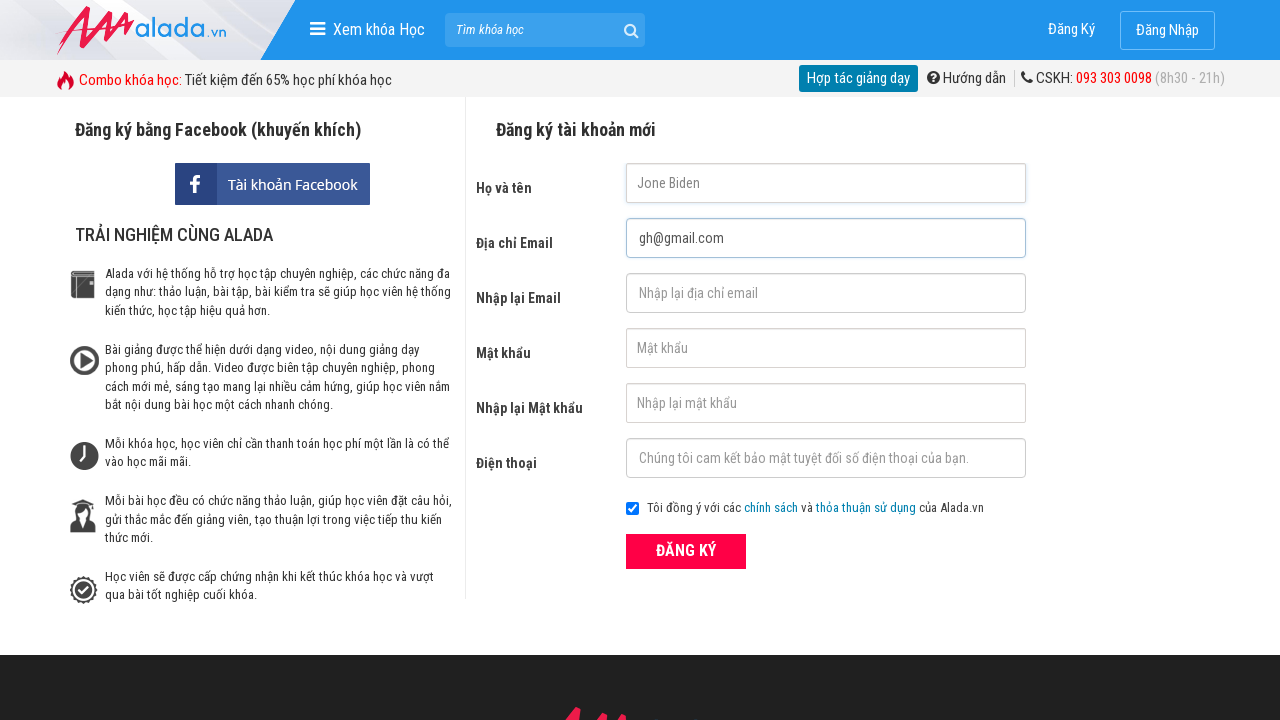

Filled confirm email field with 'gh@gmail.com' on #txtCEmail
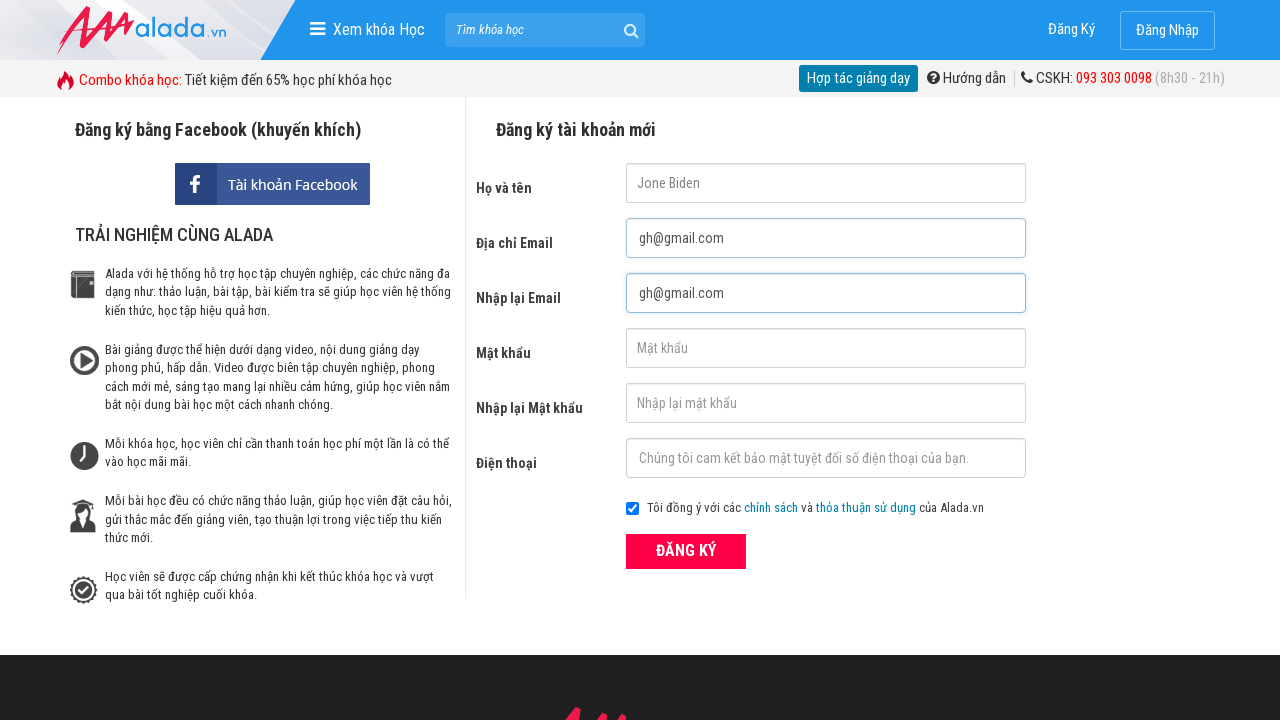

Filled password field with '123456' on #txtPassword
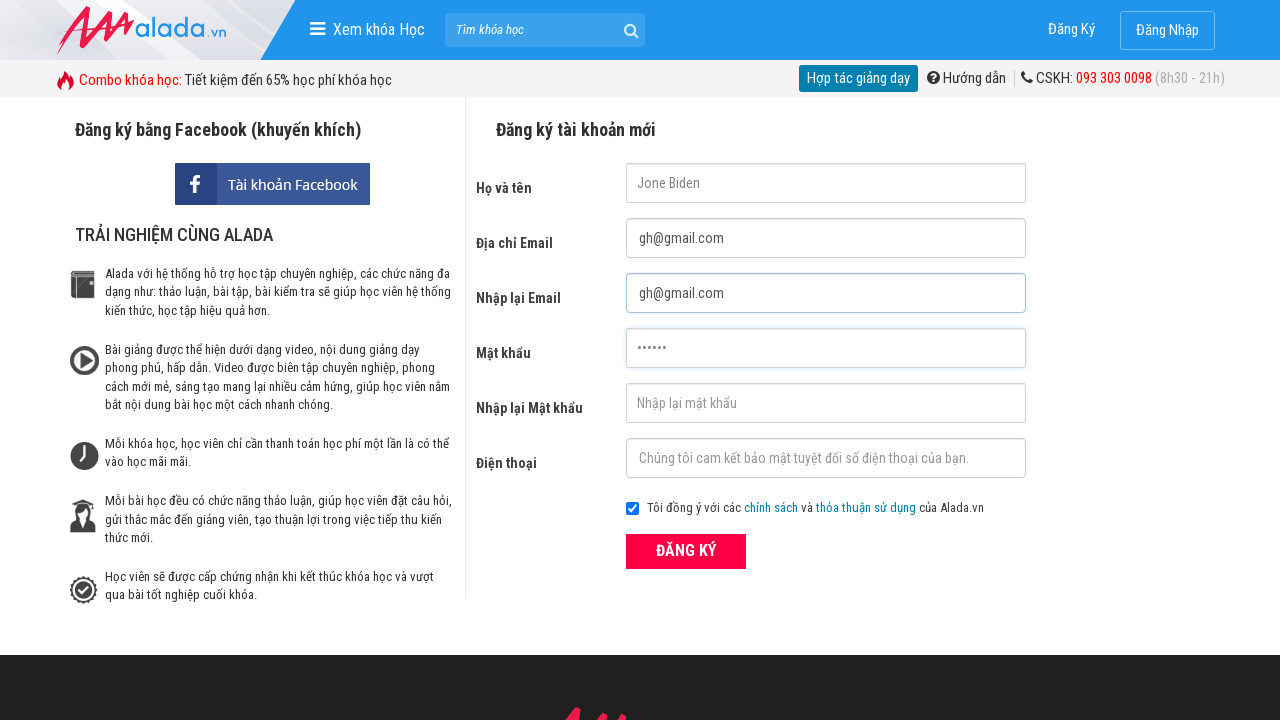

Filled confirm password field with '123' on #txtCPassword
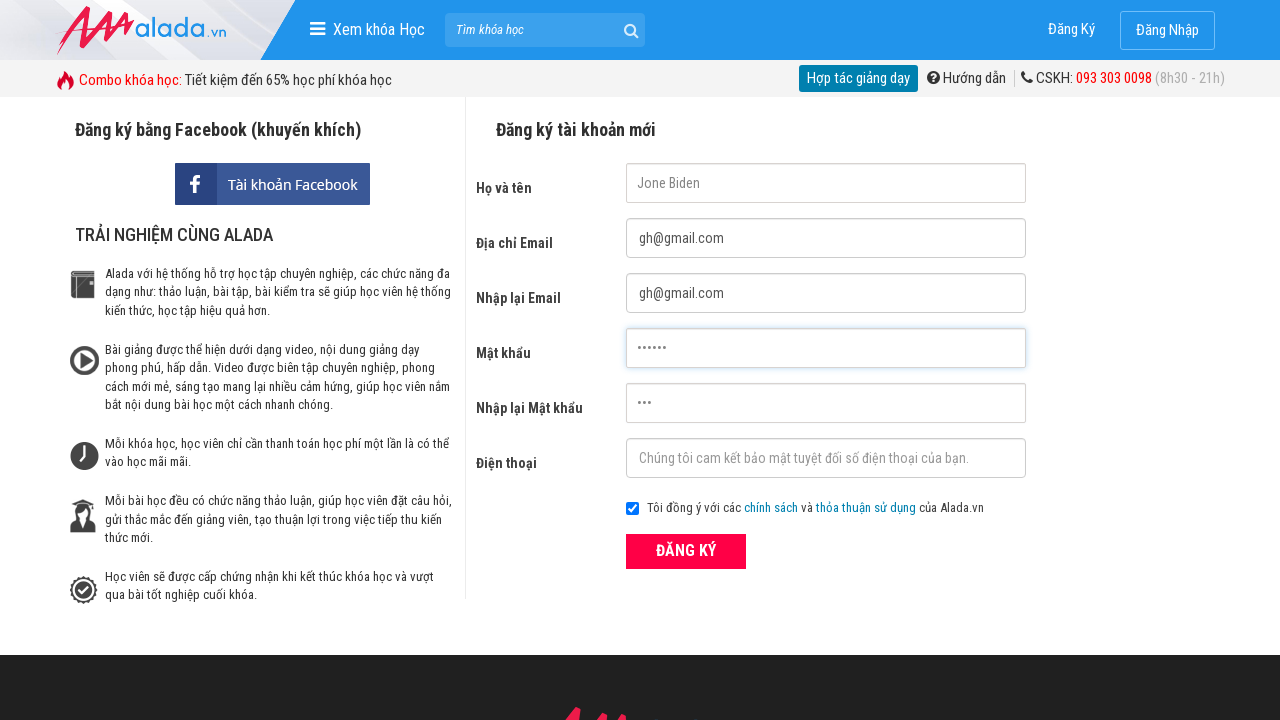

Filled phone field with '096835690' (too short - 9 digits) on #txtPhone
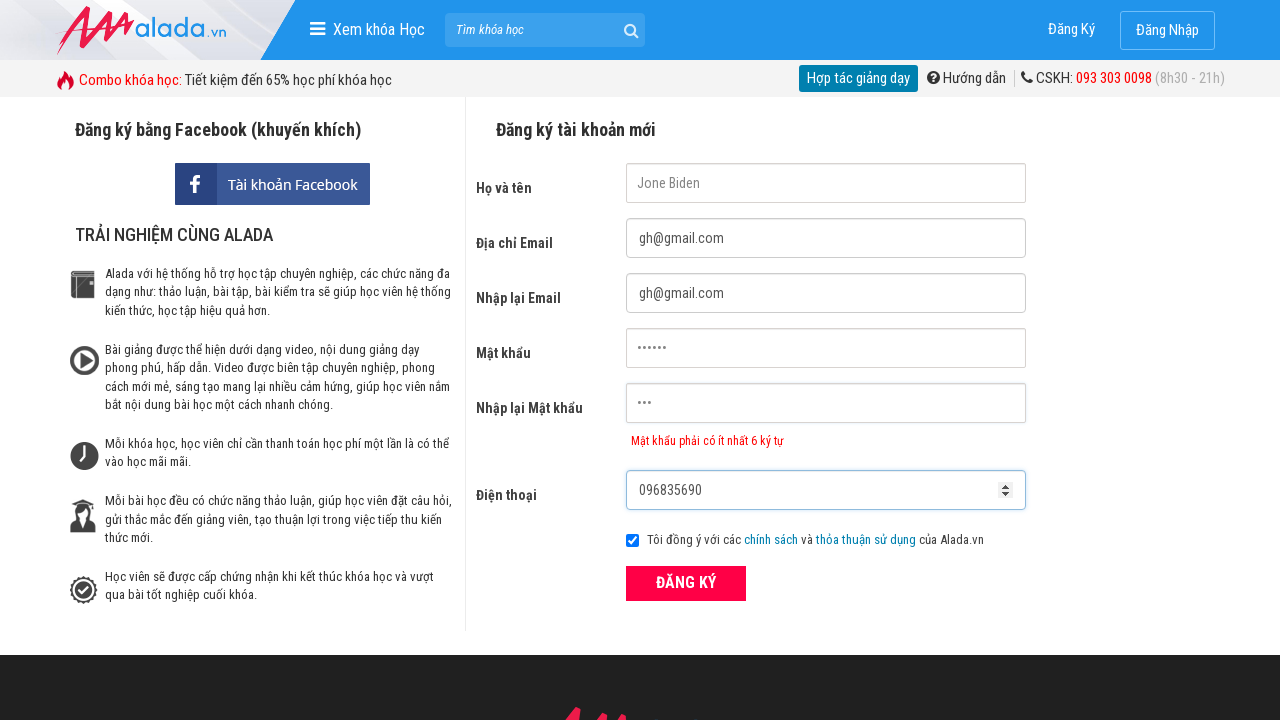

Clicked submit button to validate form with short phone number at (686, 583) on button[type='submit']
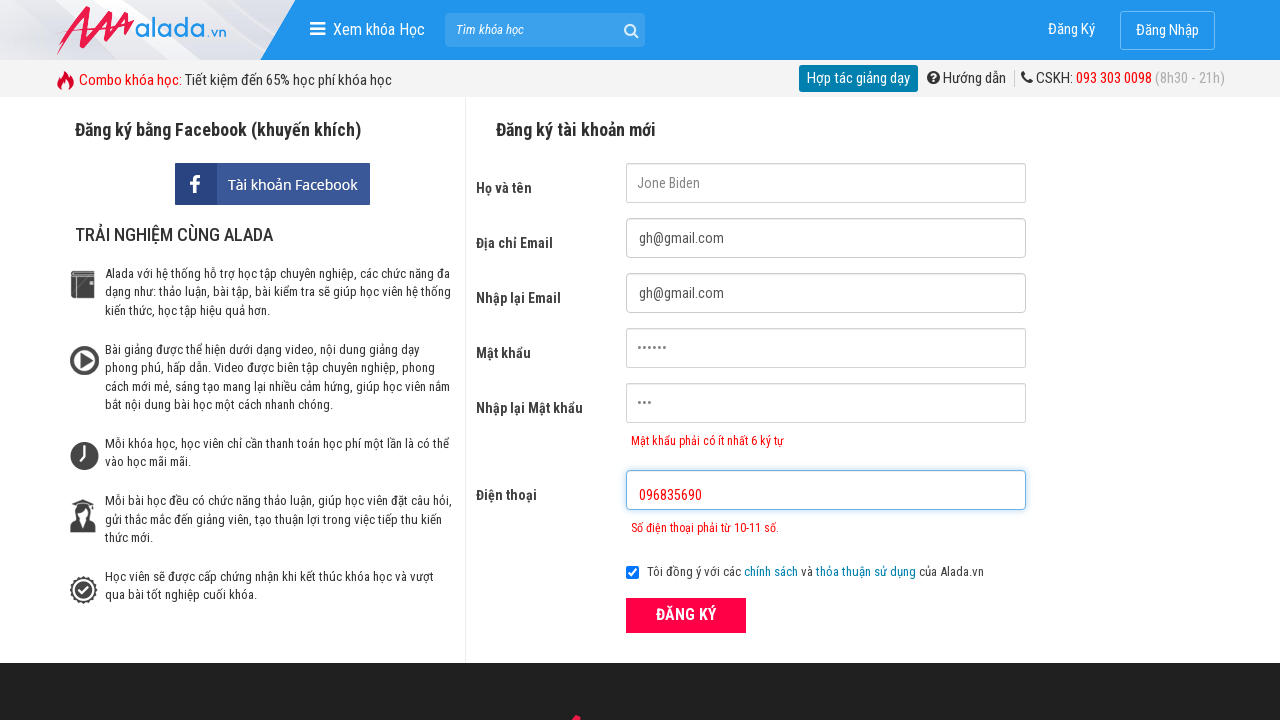

Phone error message appeared for too short phone number
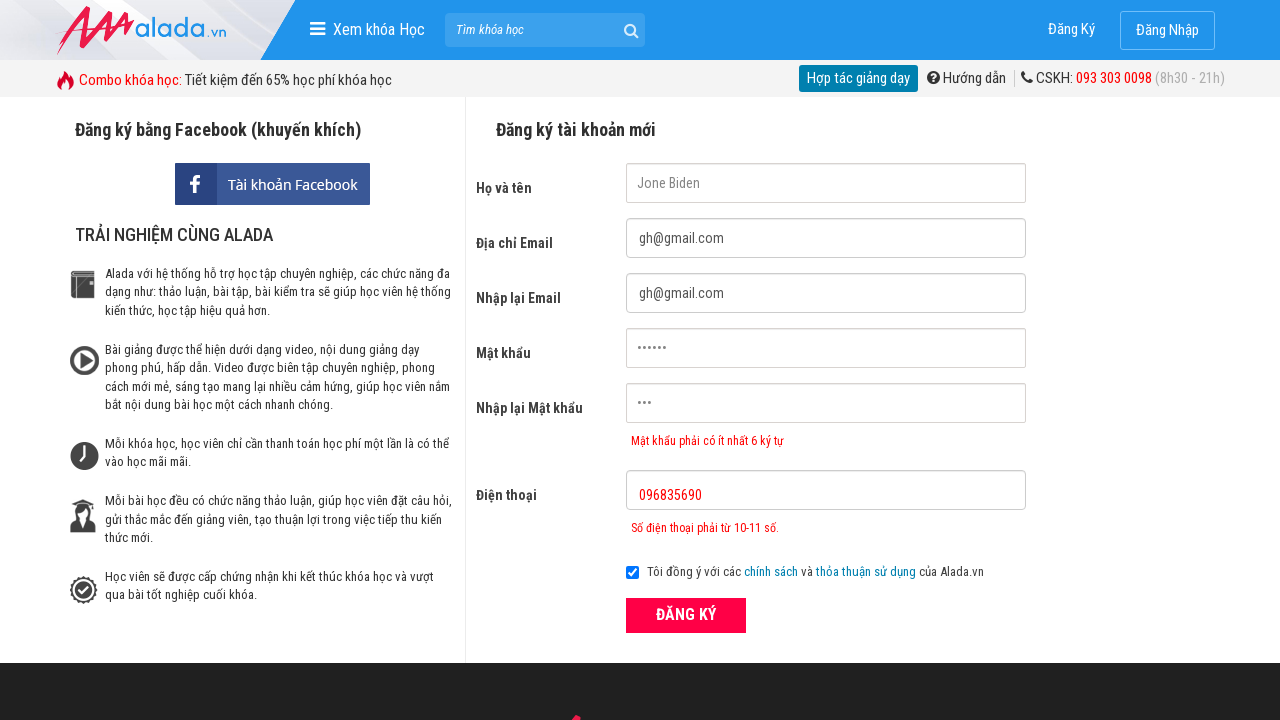

Cleared phone field on #txtPhone
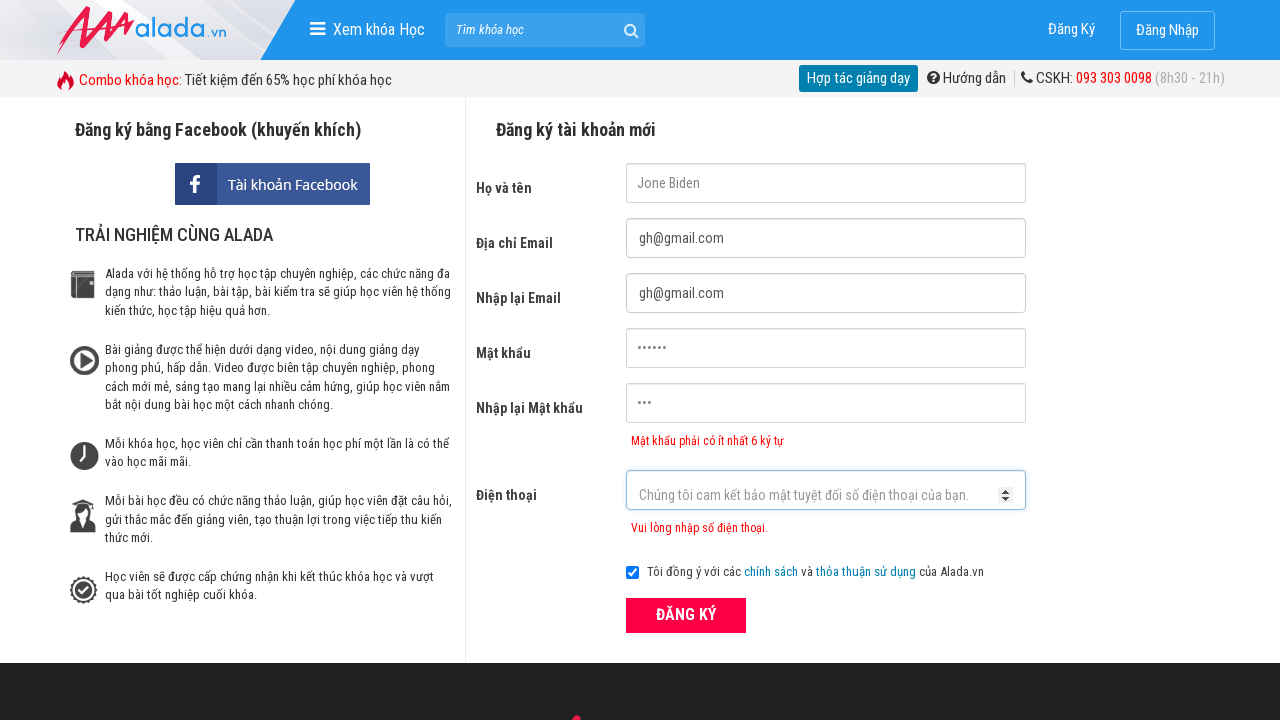

Filled phone field with '096835690078' (too long - 12 digits) on #txtPhone
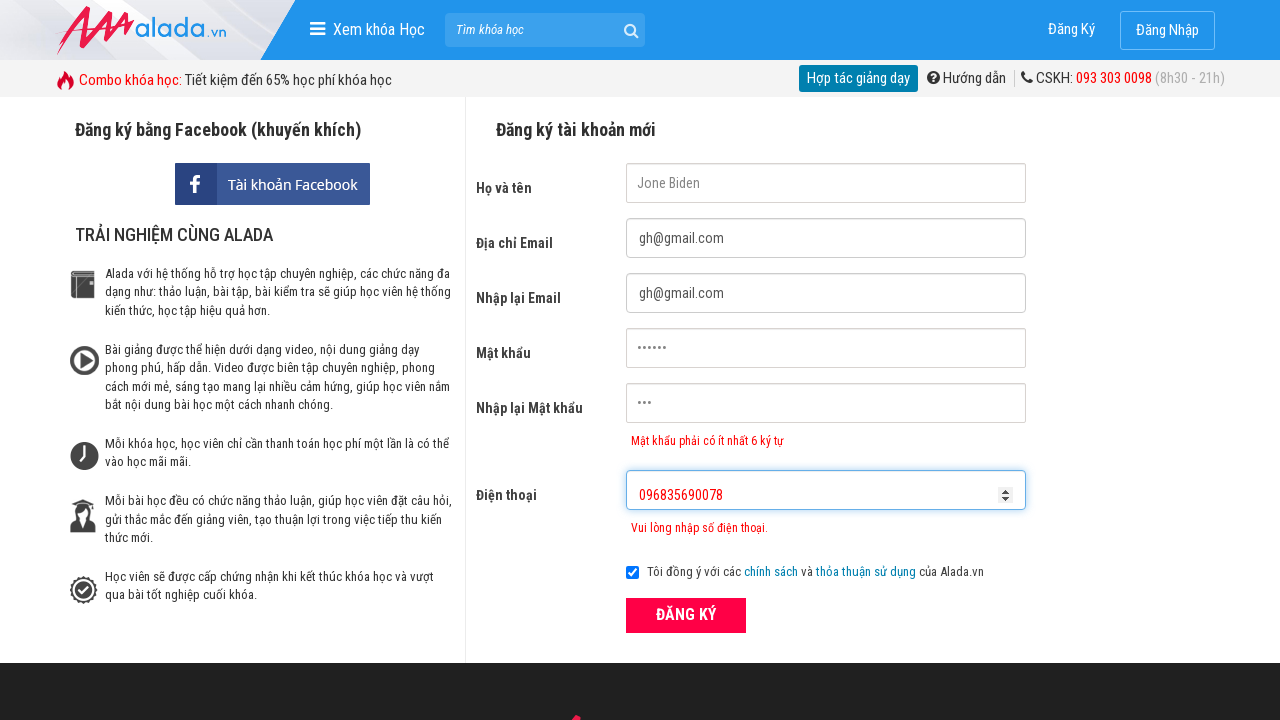

Clicked submit button to validate form with long phone number at (686, 615) on button[type='submit']
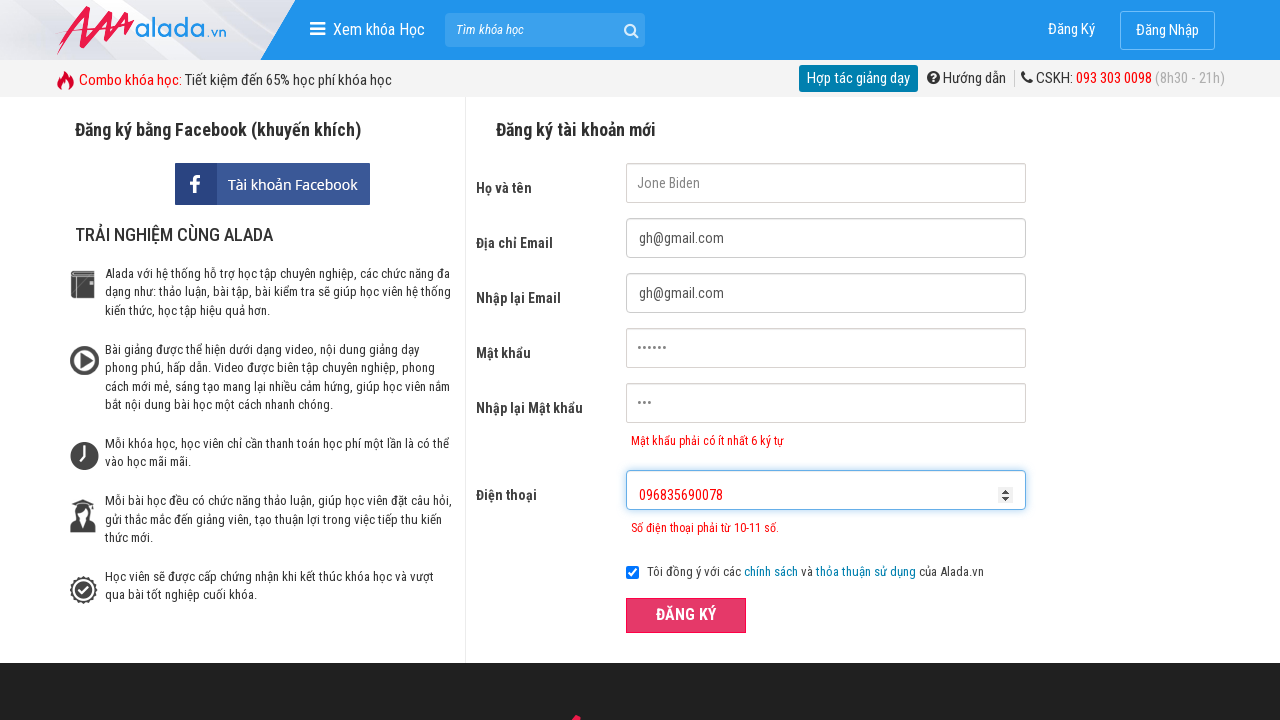

Phone error message appeared for too long phone number
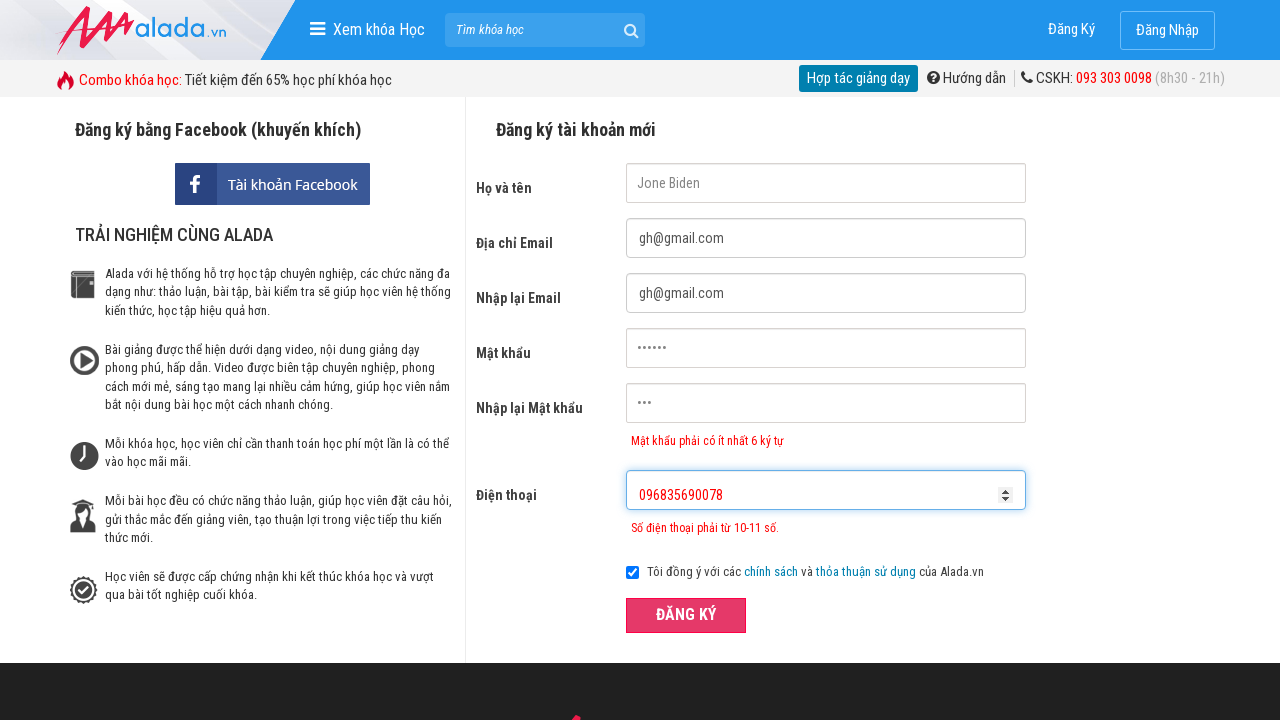

Cleared phone field on #txtPhone
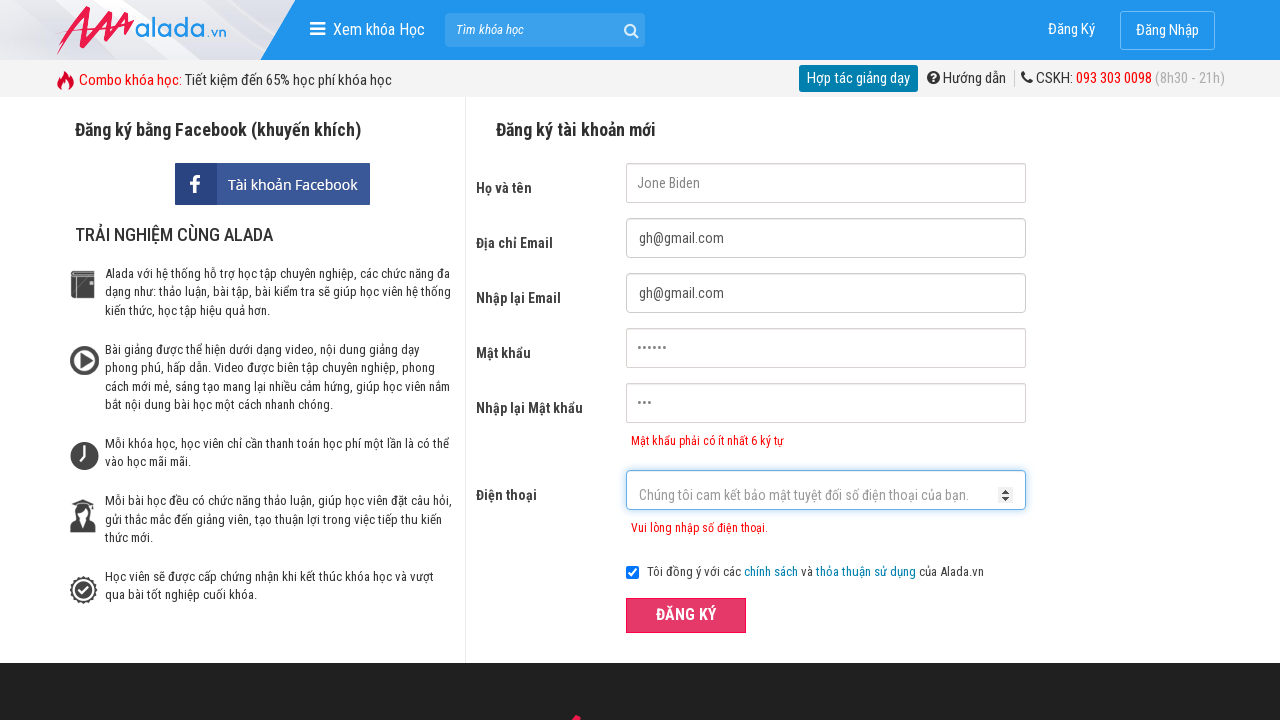

Filled phone field with '1235676' (invalid prefix) on #txtPhone
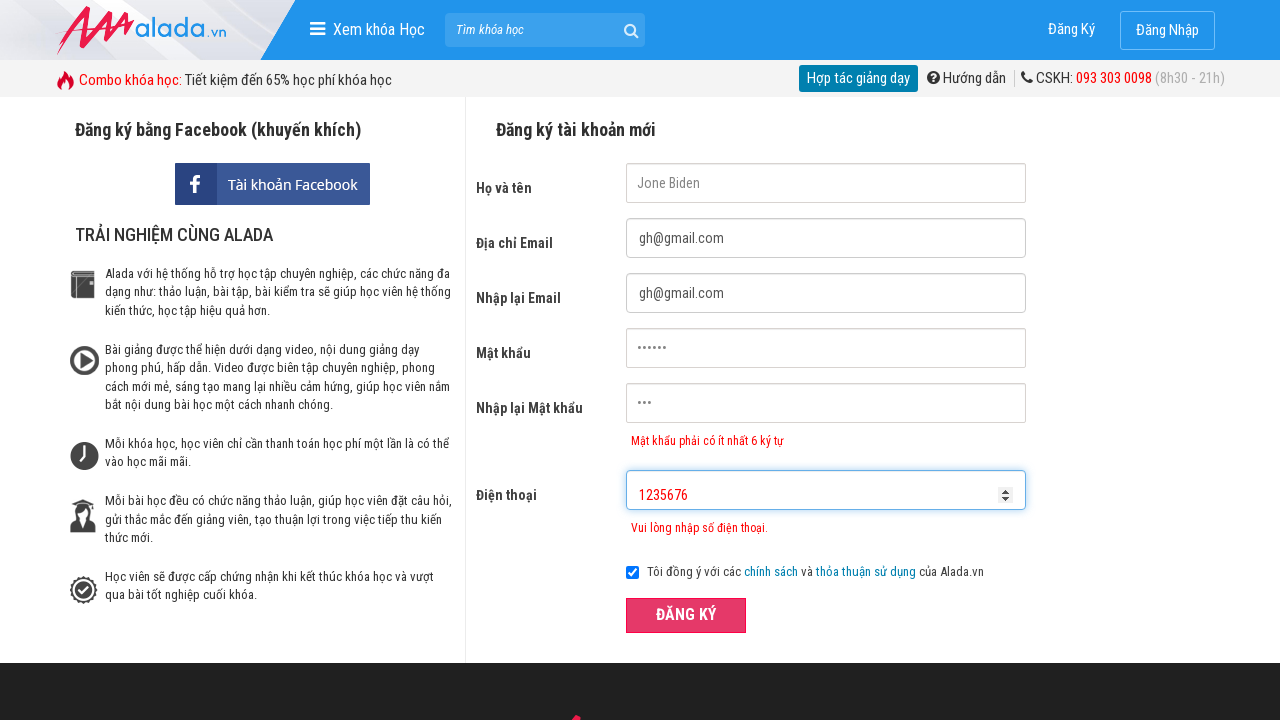

Clicked submit button to validate form with invalid prefix phone number at (686, 615) on button[type='submit']
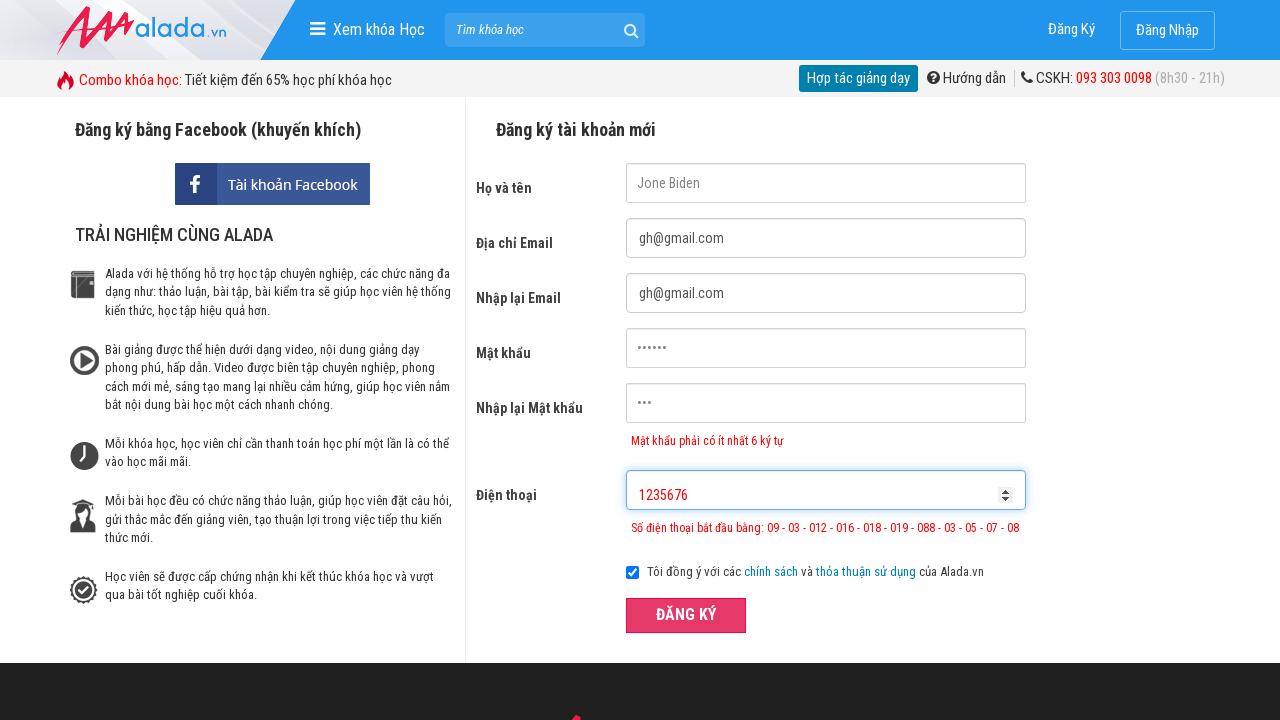

Phone error message appeared for invalid prefix phone number
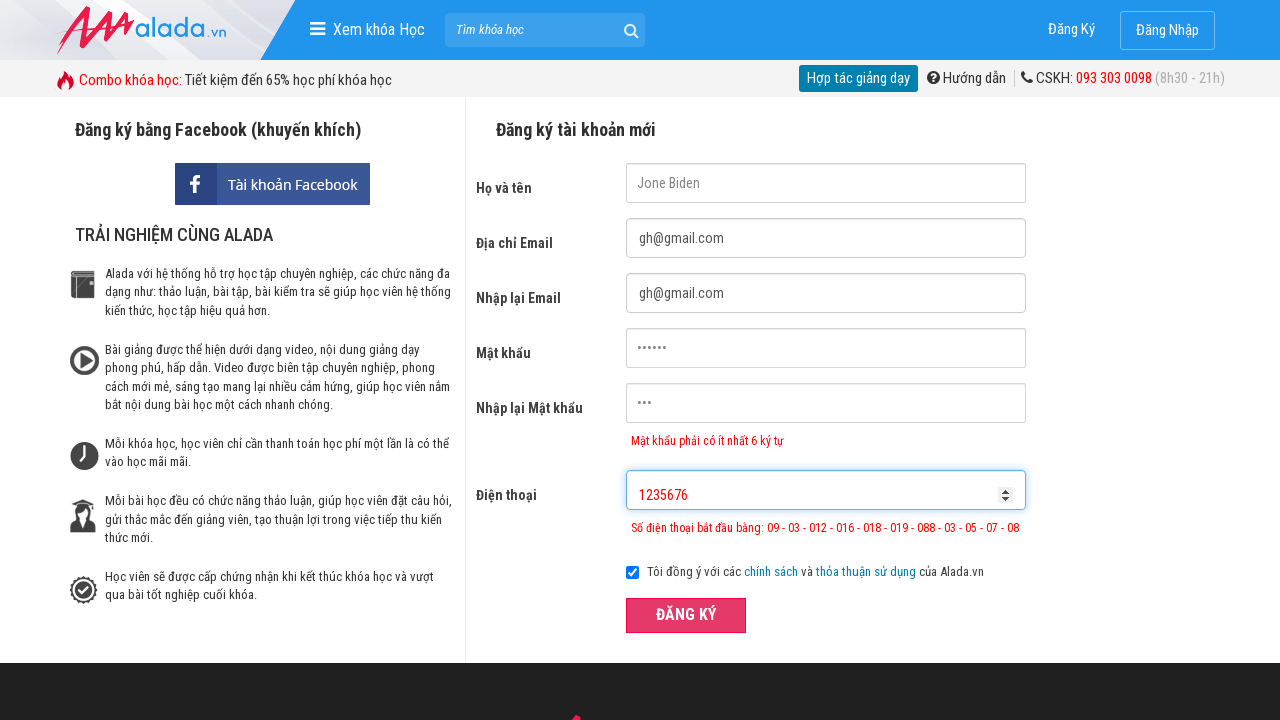

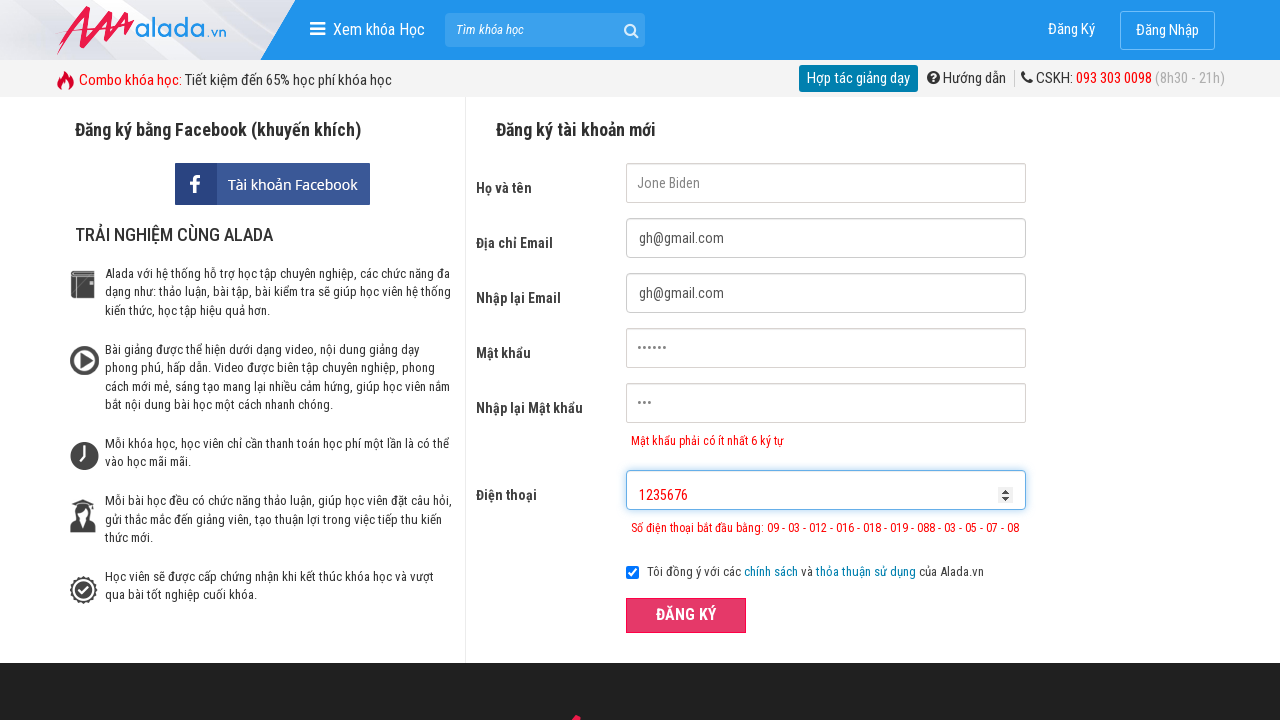